Tests navigation to the My Account page by clicking the My Account link from the LMS homepage and verifying the page title loads correctly.

Starting URL: https://alchemy.hguy.co/lms/

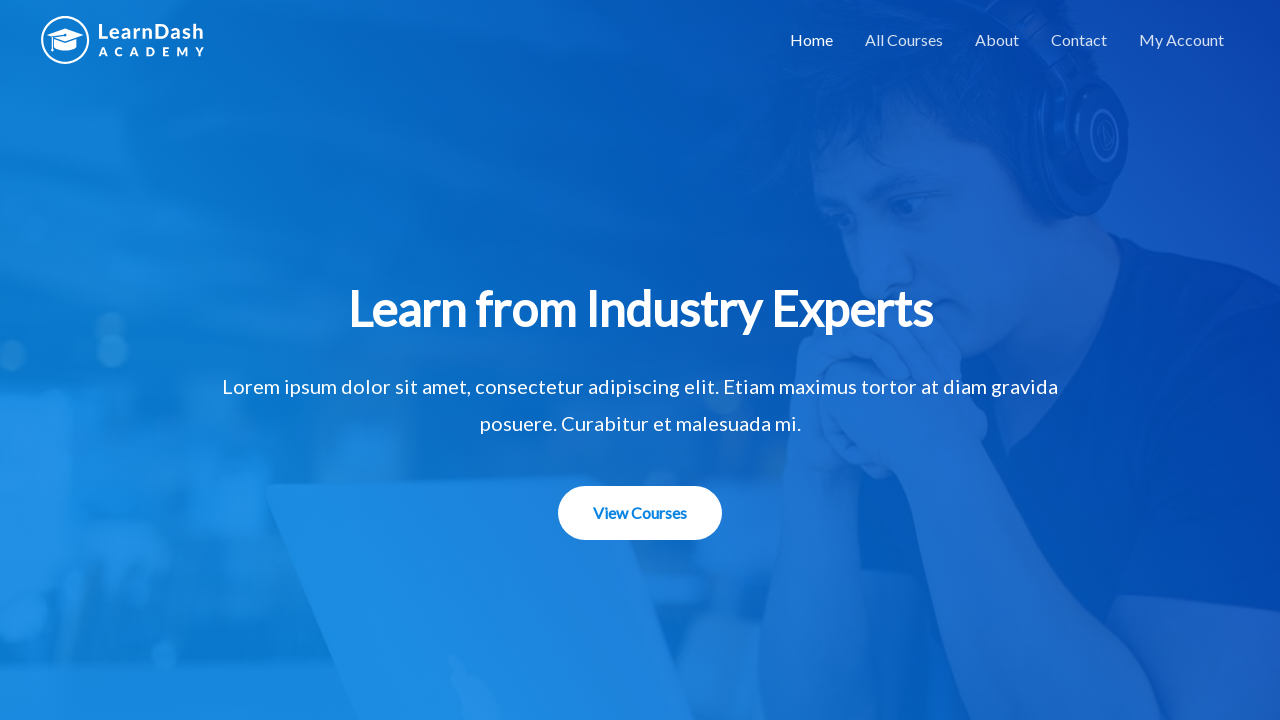

Clicked on 'My Account' link from LMS homepage at (1182, 40) on text=My Account
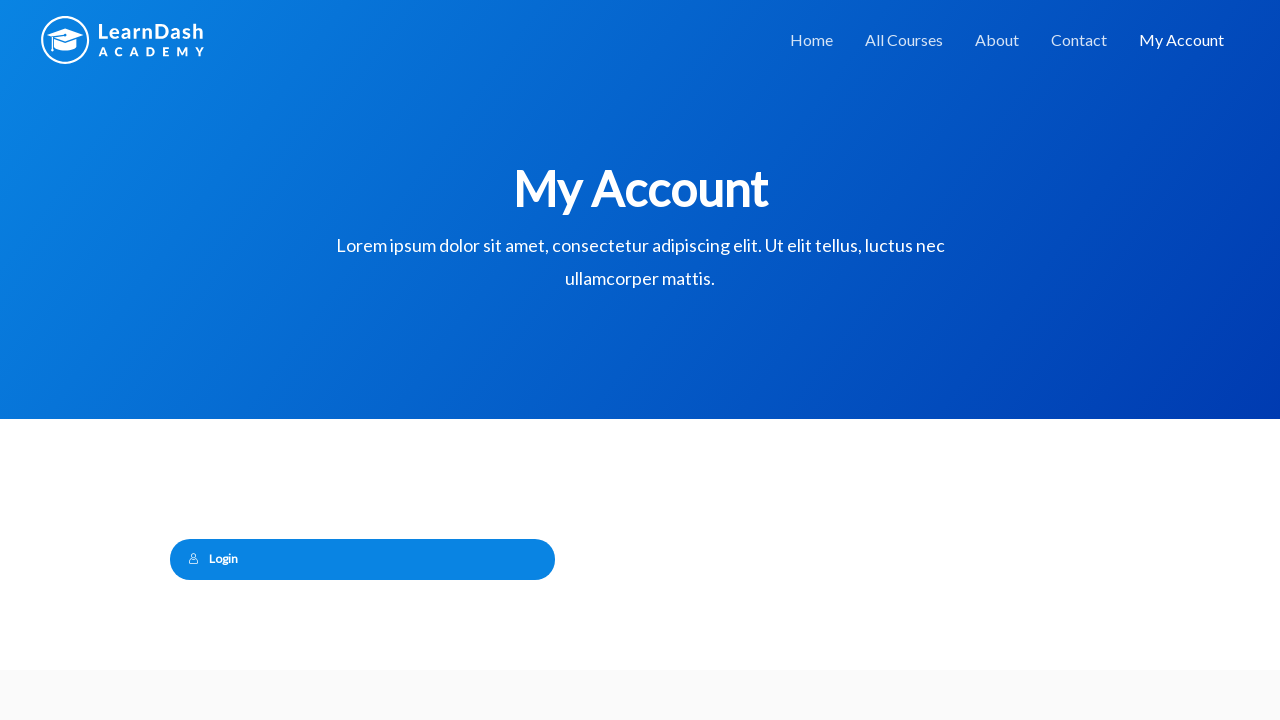

Waited for page to load with domcontentloaded state
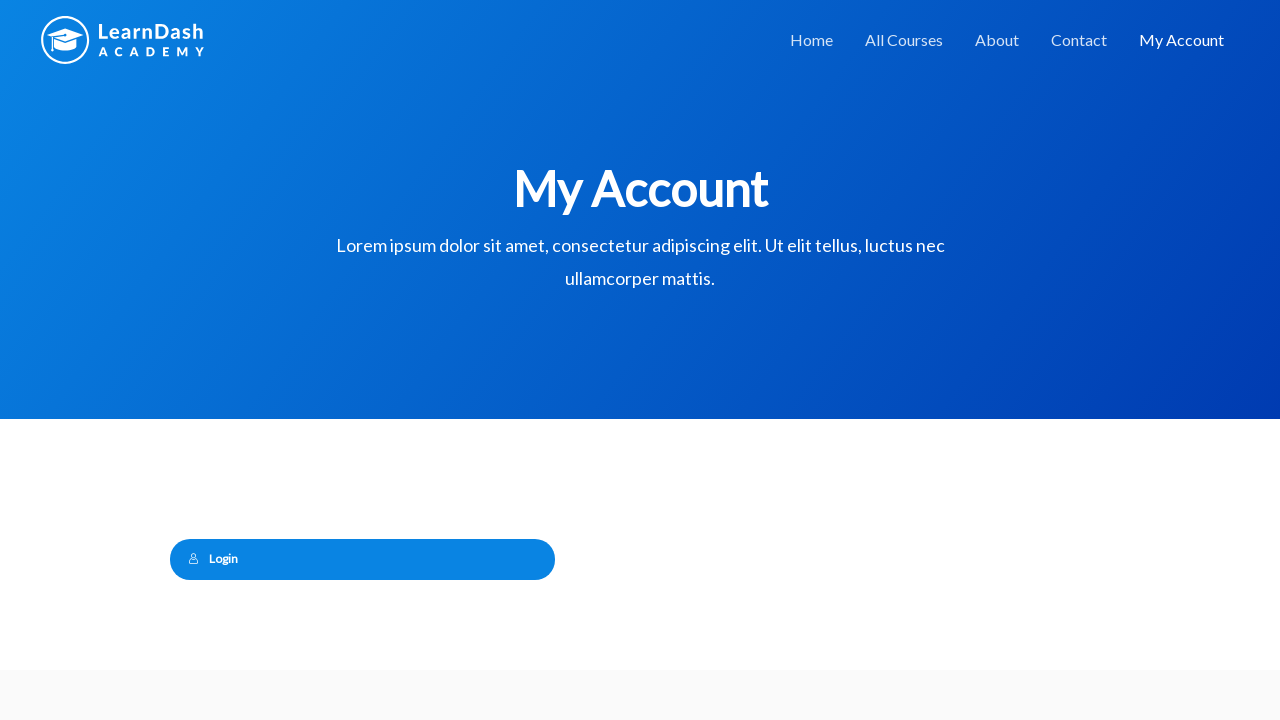

Verified page title contains 'My Account': My Account – Alchemy LMS
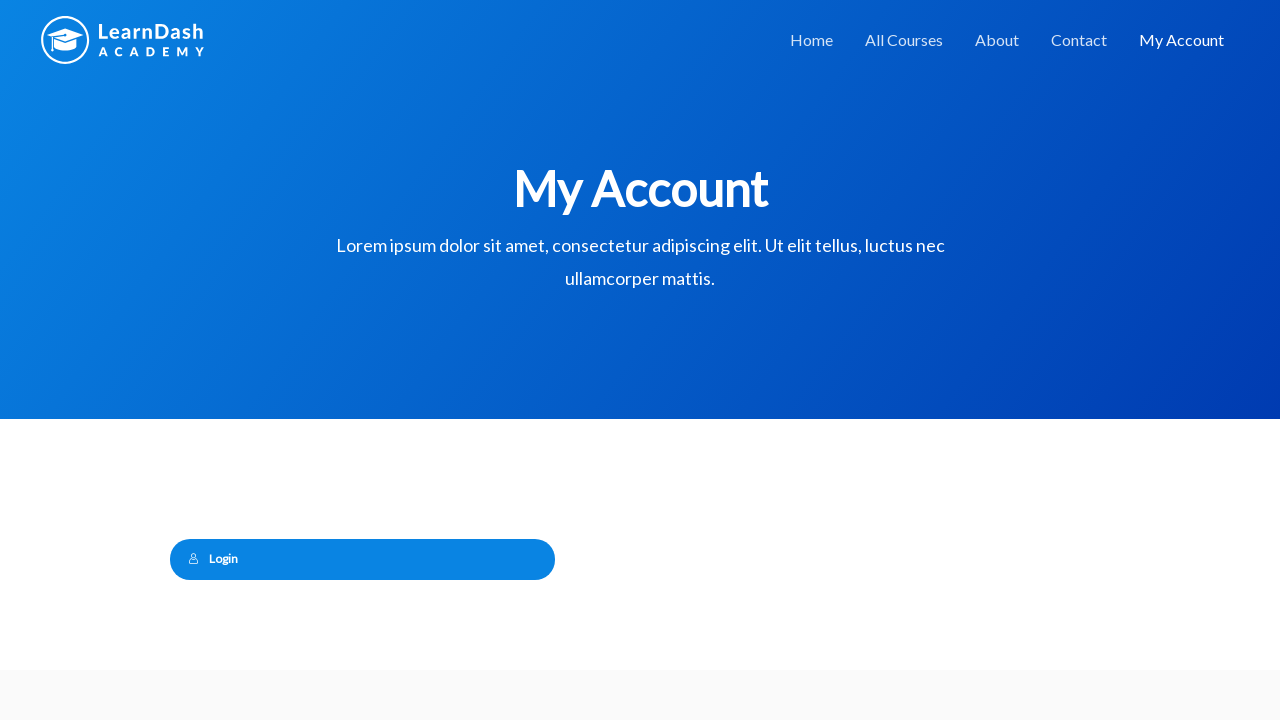

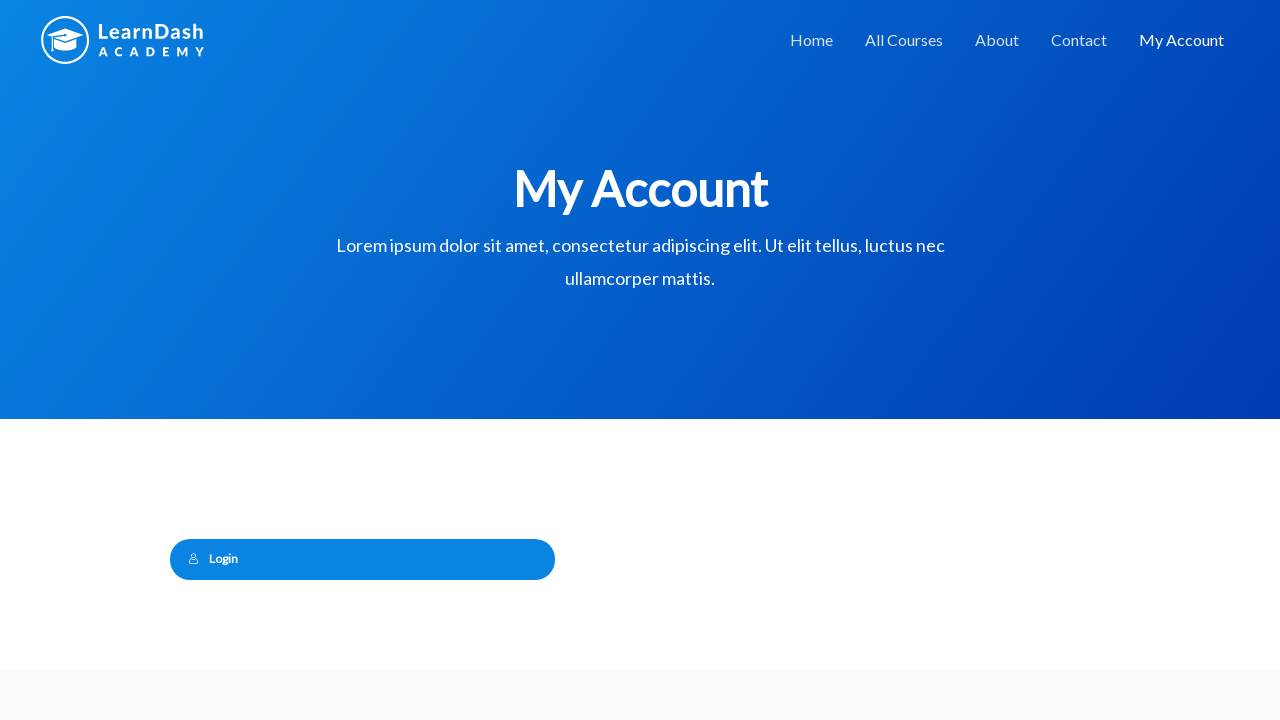